Tests adding jQuery Growl notifications to a page by injecting jQuery (if needed), loading the jQuery Growl library and styles, then displaying a growl notification message on the page.

Starting URL: http://the-internet.herokuapp.com

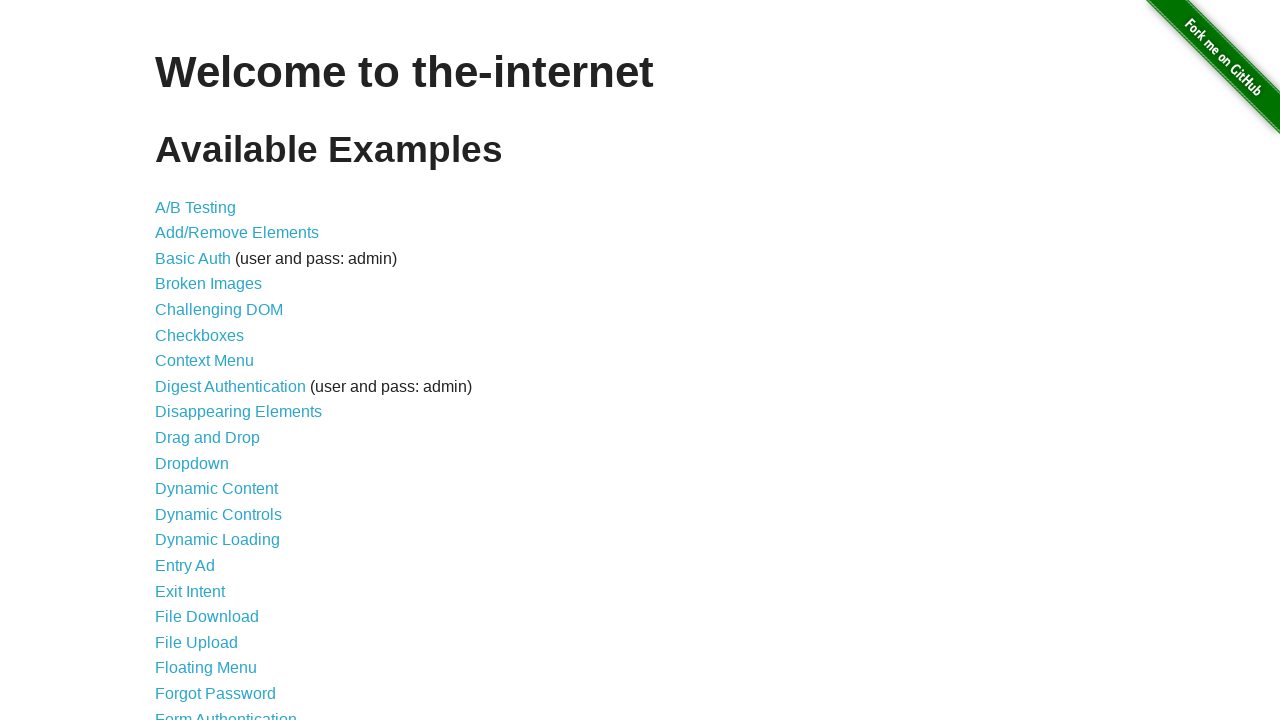

Injected jQuery library if not already present on page
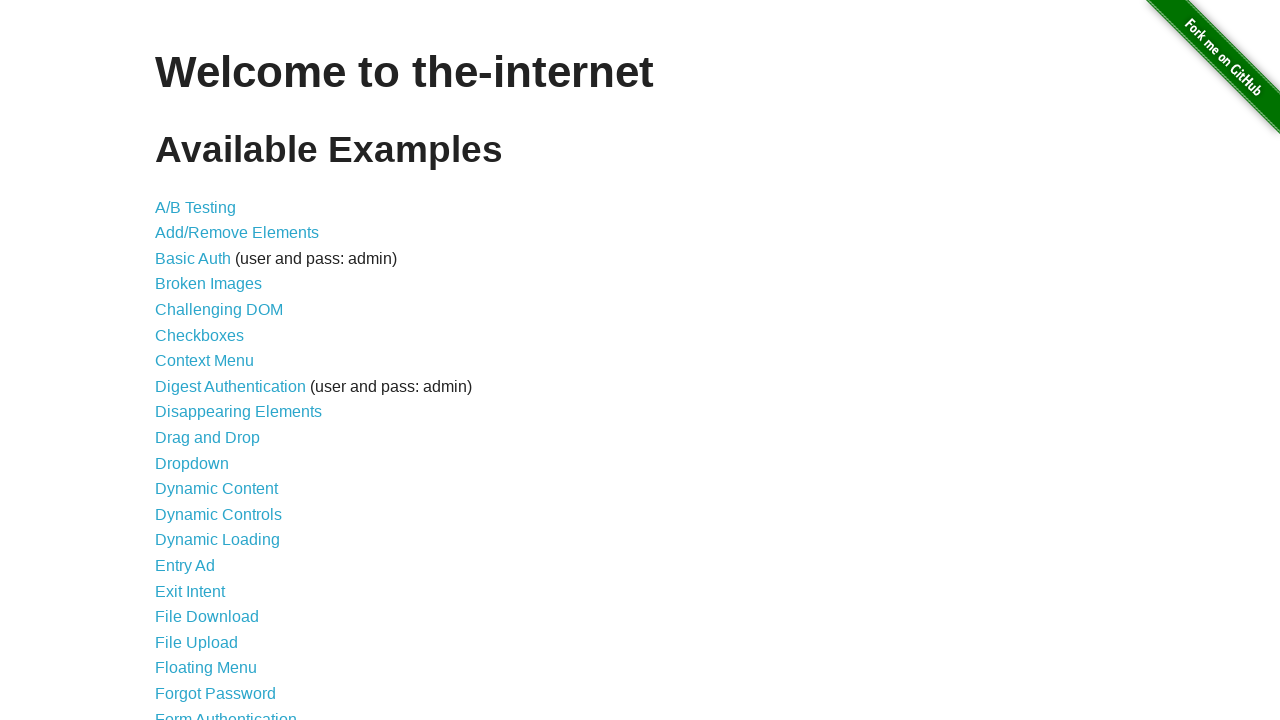

jQuery library loaded and available
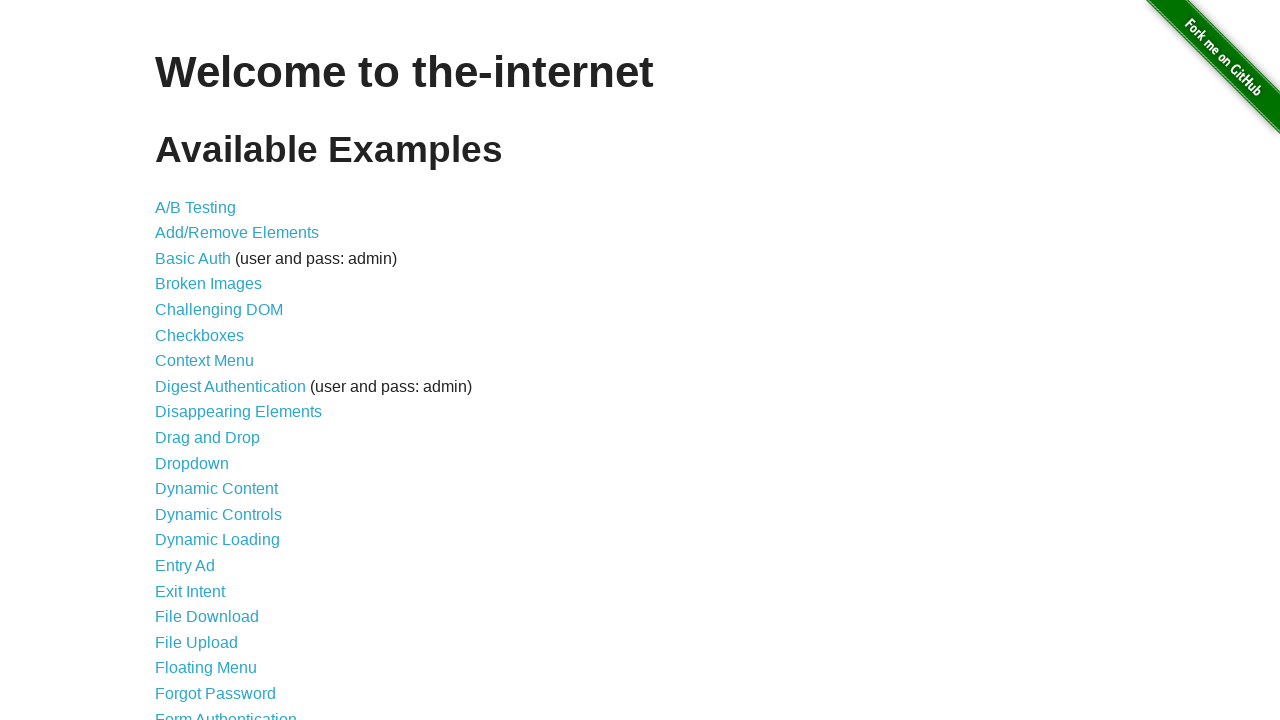

Loaded jQuery Growl library script
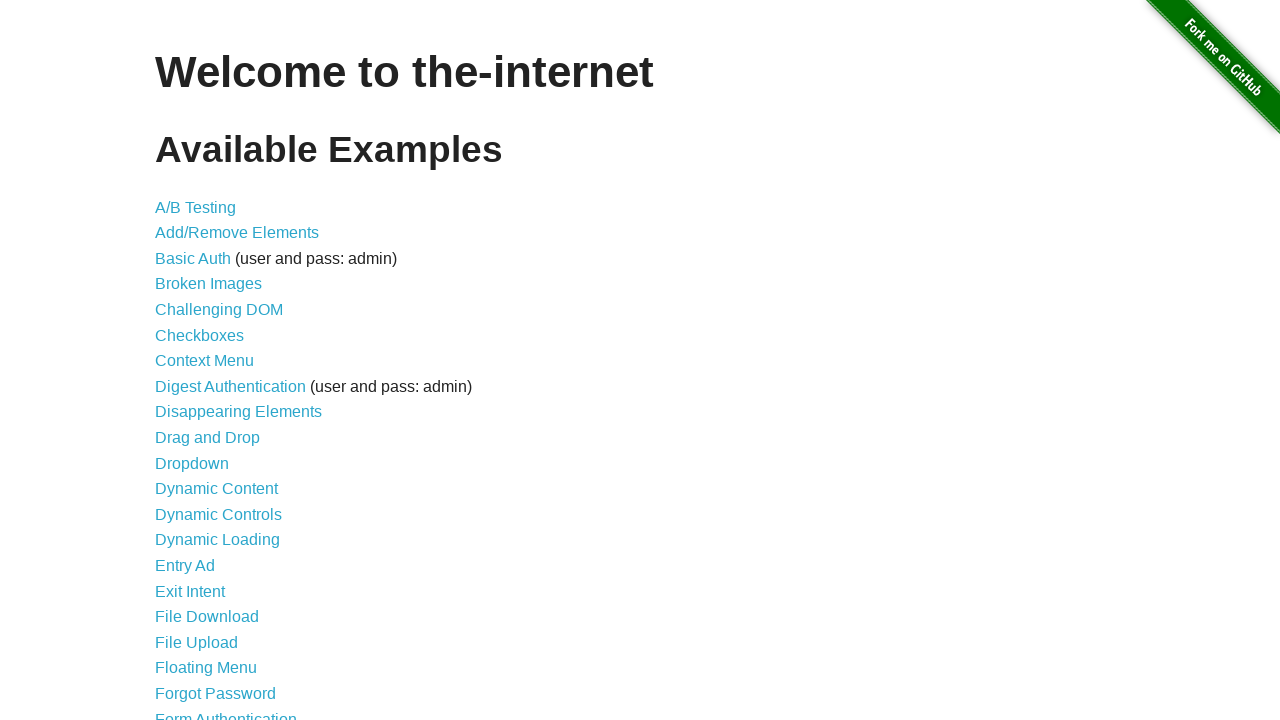

Added jQuery Growl CSS stylesheet to page
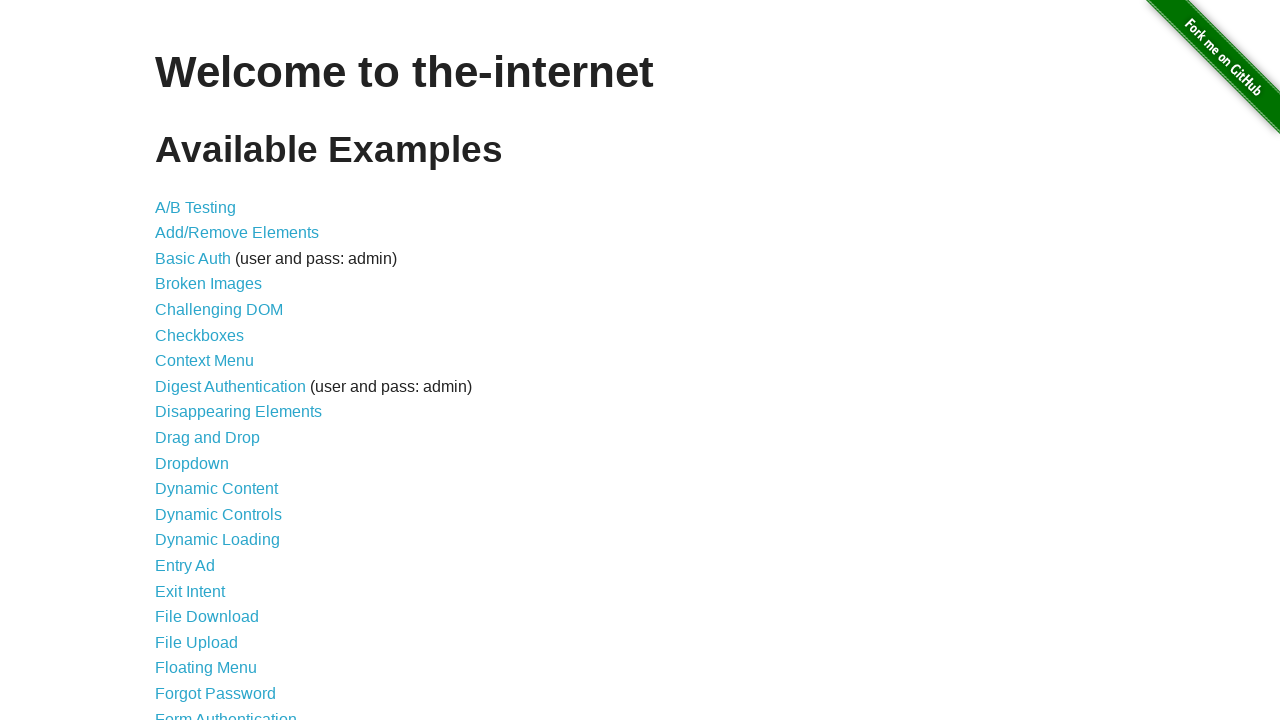

jQuery Growl library function is now available
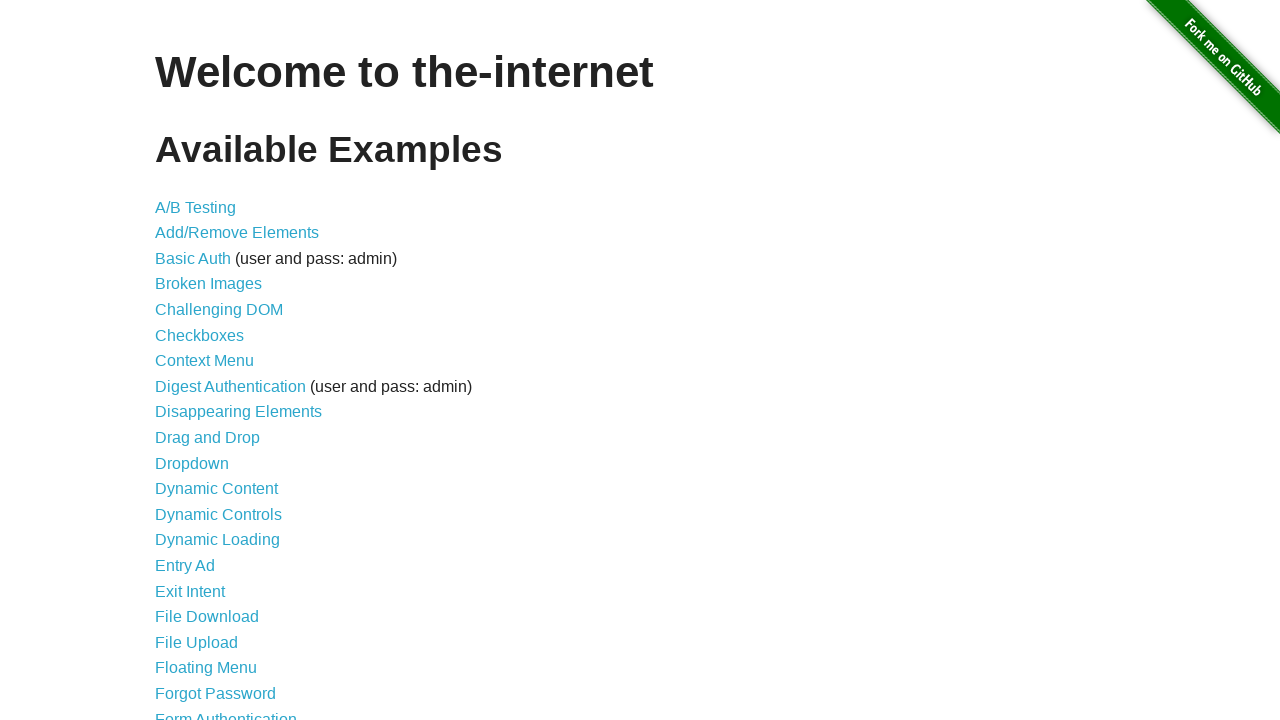

Displayed growl notification with title 'GET' and message '/'
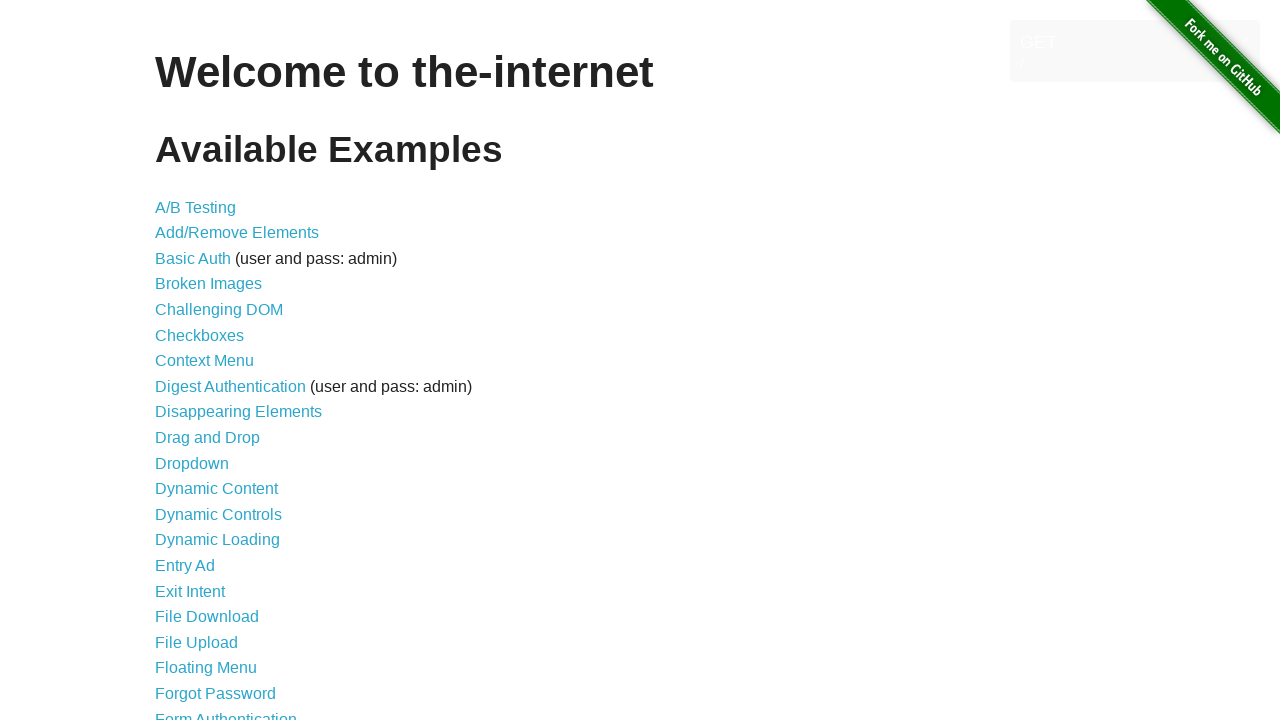

Growl notification element is visible on page
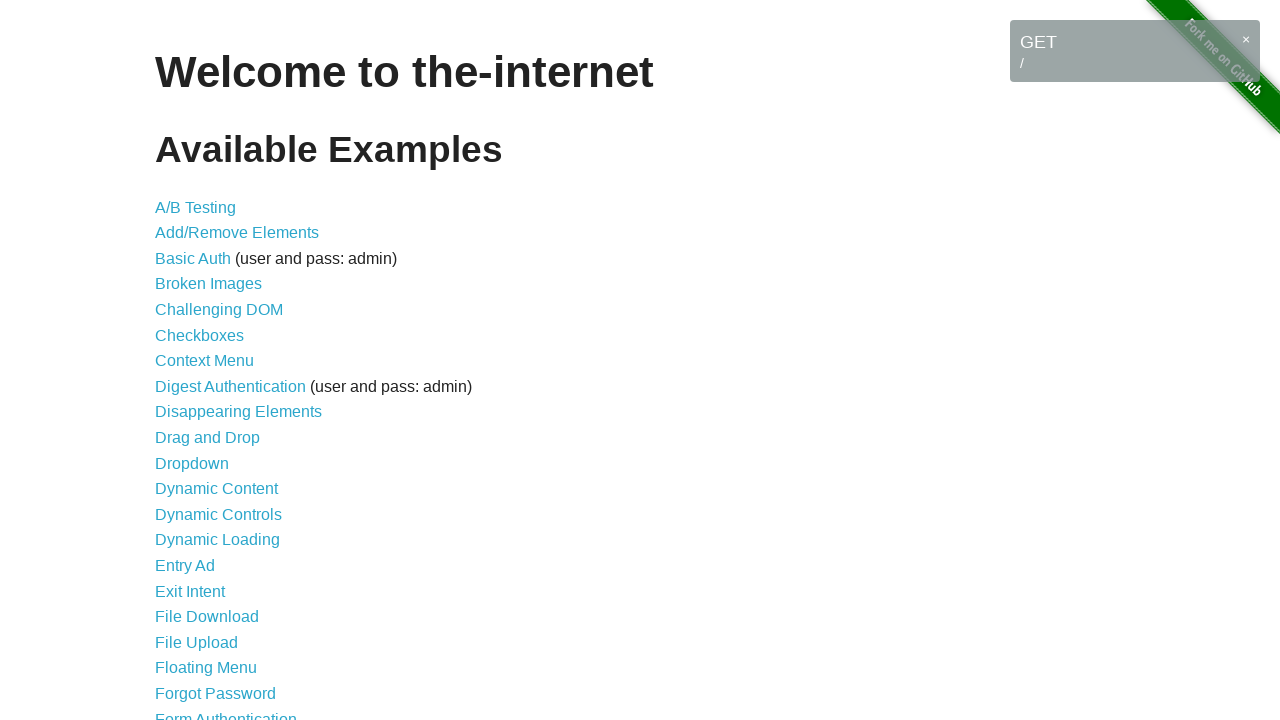

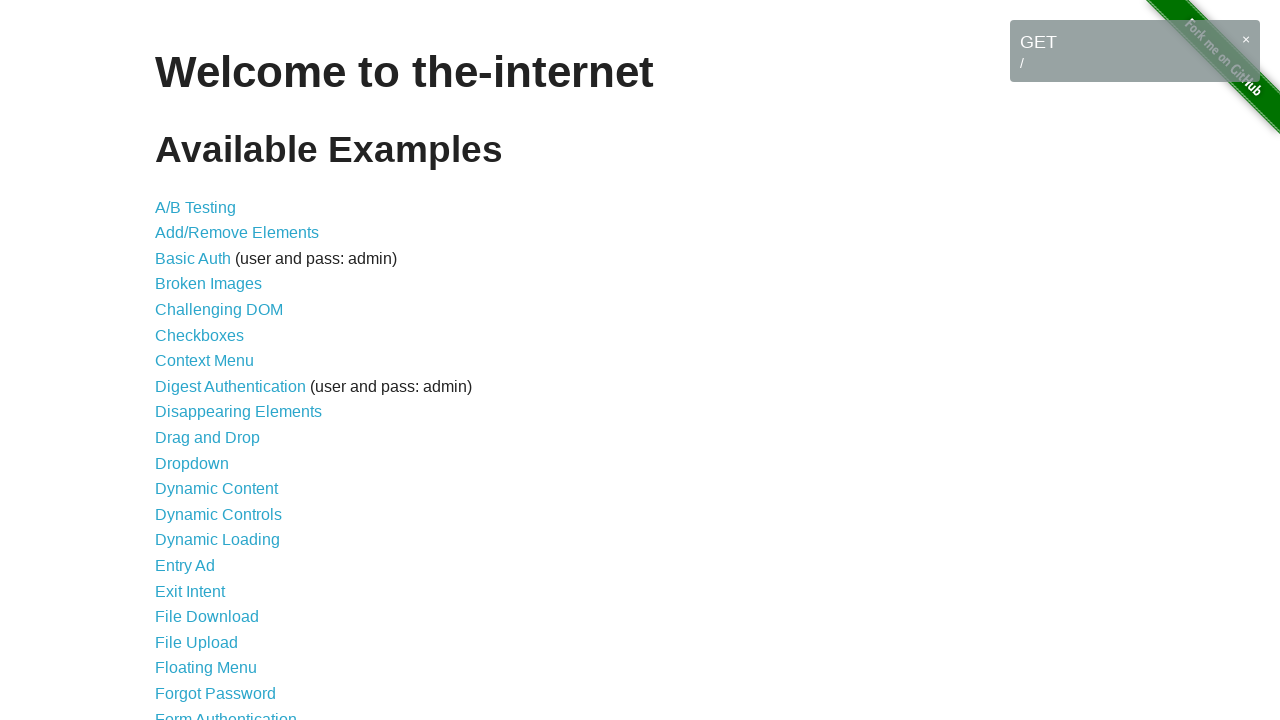